Navigates to Flipkart homepage and verifies the page loads

Starting URL: https://www.flipkart.com

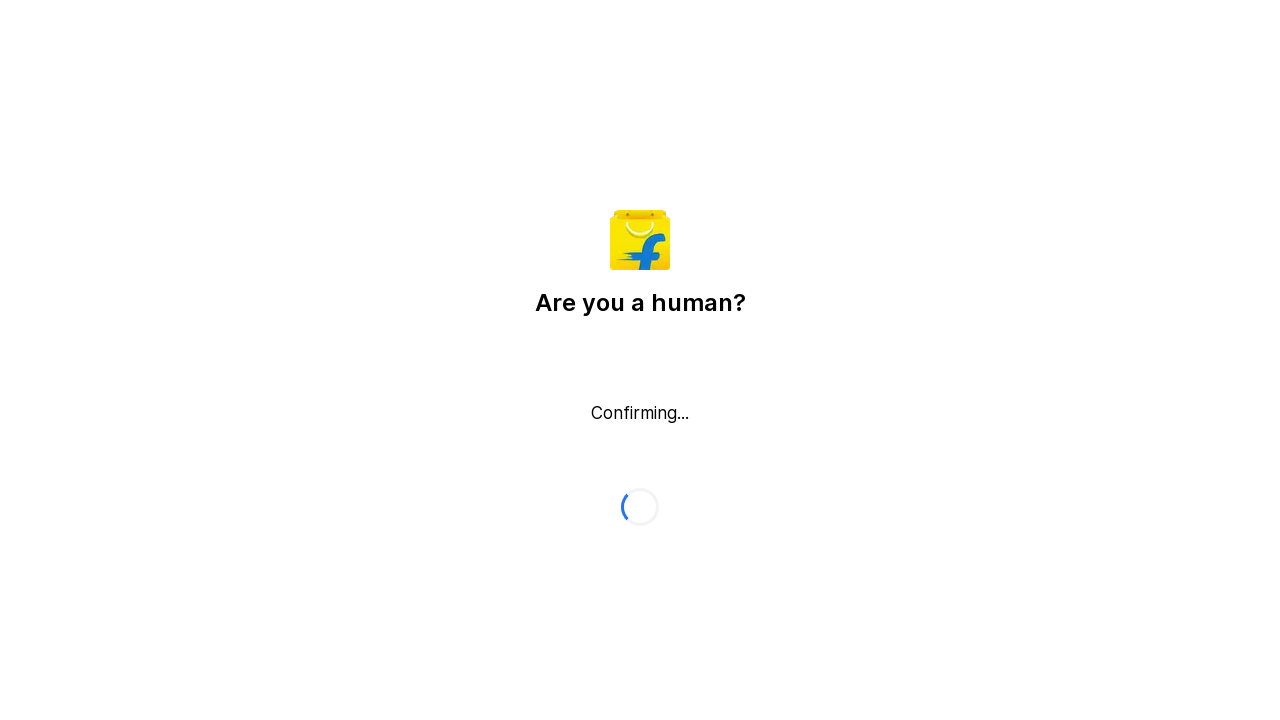

Waited for page to reach networkidle state
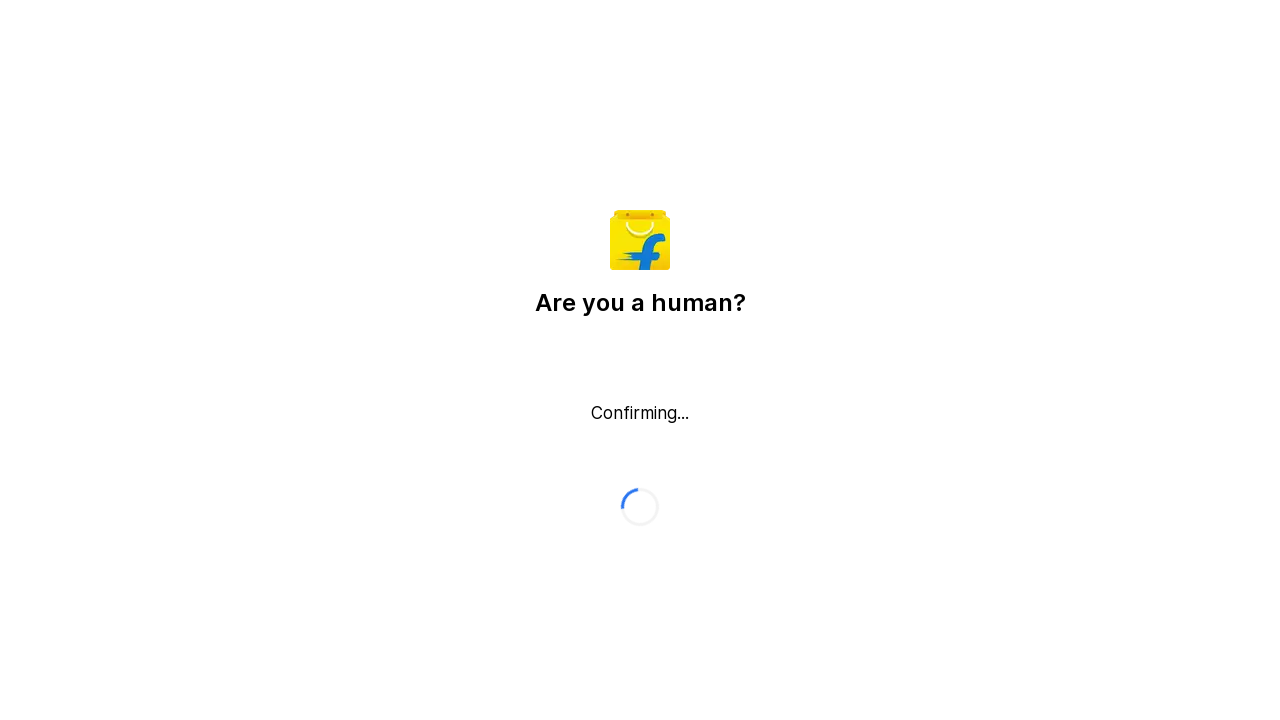

Retrieved current URL: https://www.flipkart.com/
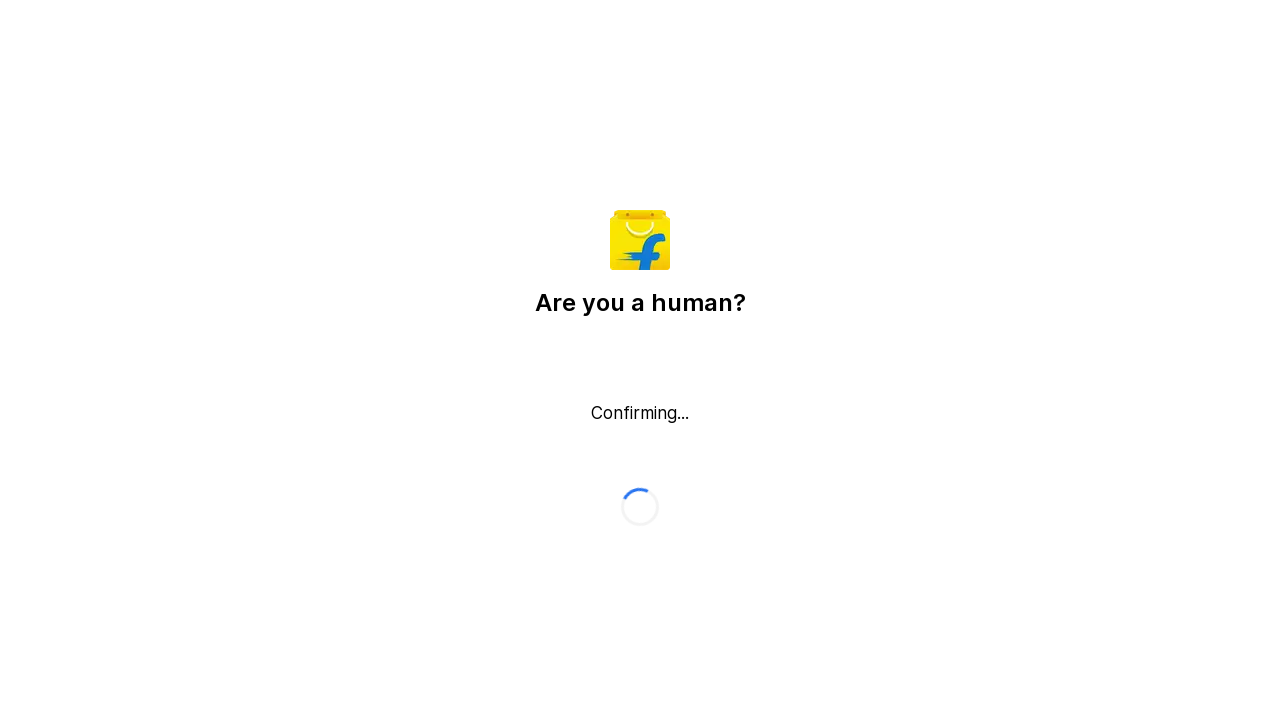

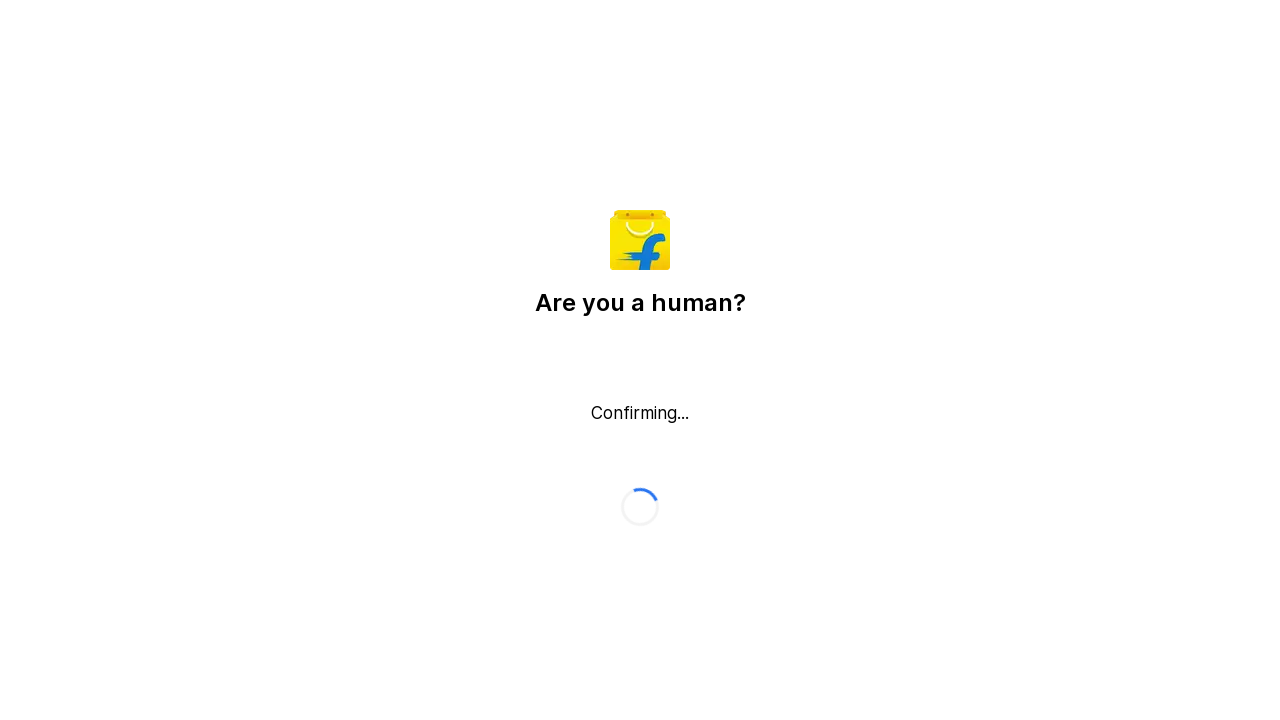